Tests various types of alerts including simple dialog, confirm dialog, prompt dialog, sweet alerts, and modal alerts by interacting with each type

Starting URL: https://leafground.com/alert.xhtml

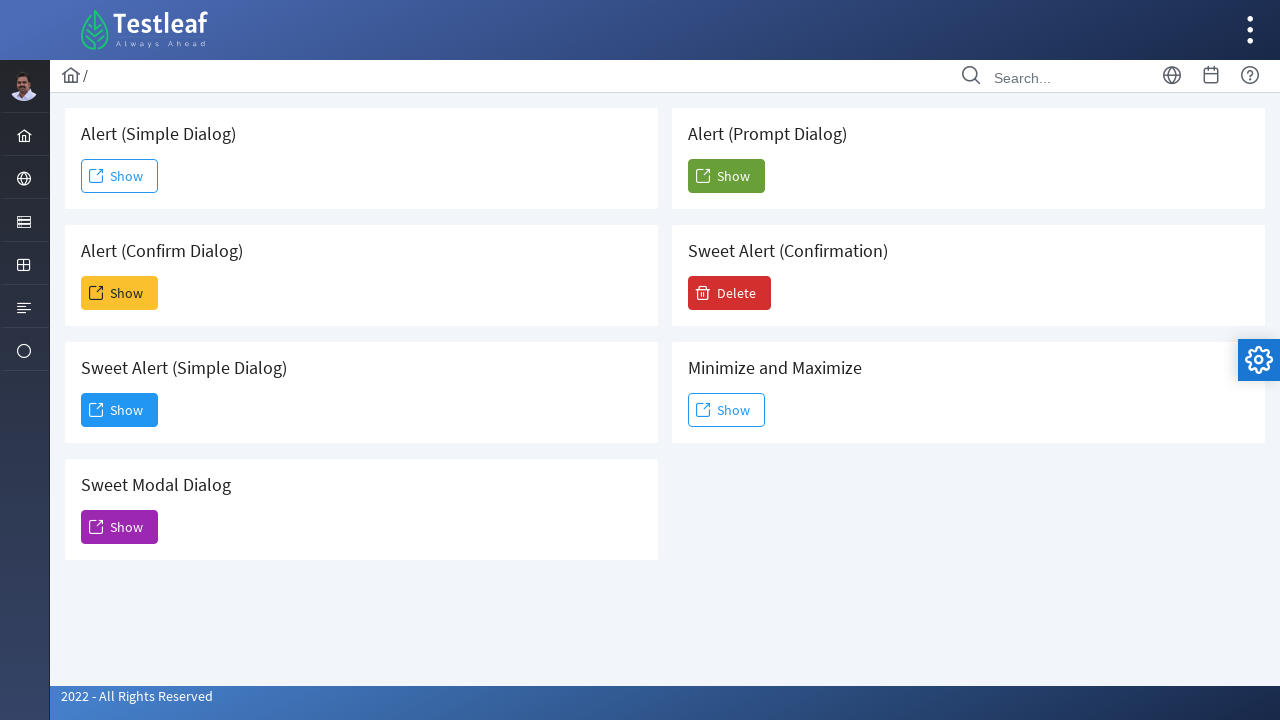

Clicked simple dialog alert button at (120, 176) on xpath=//*[@id='j_idt88:j_idt91']
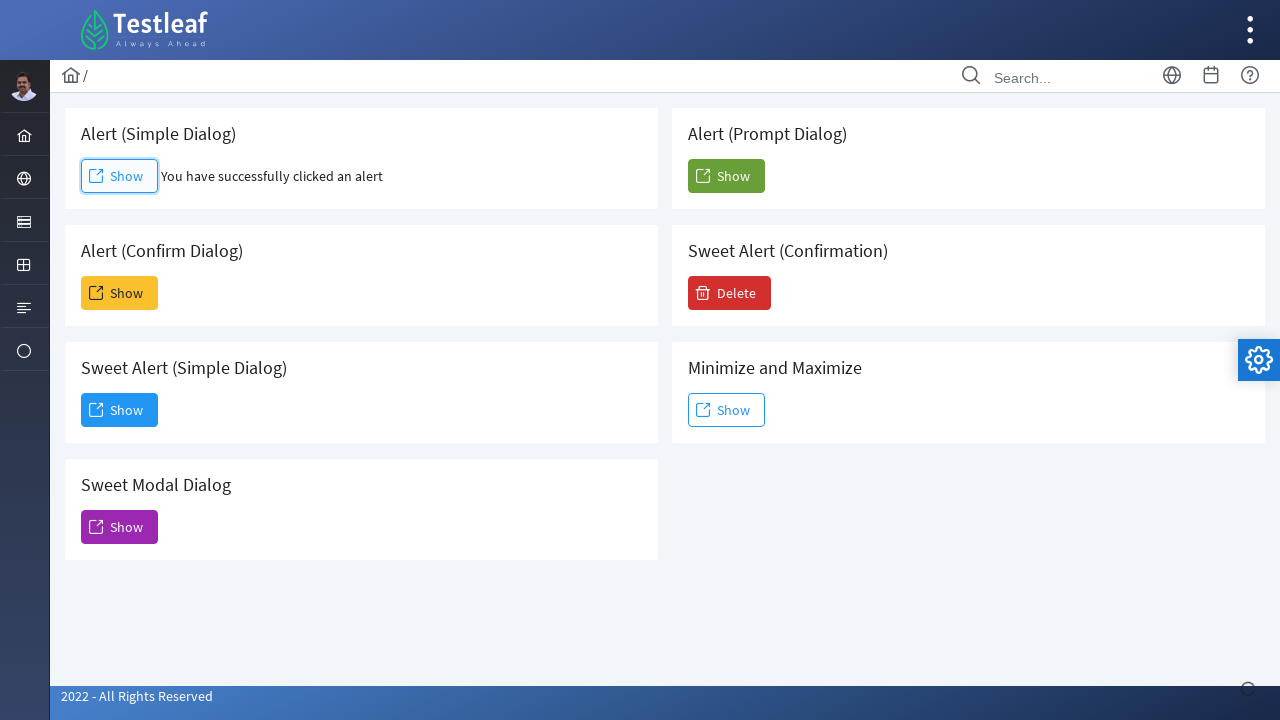

Accepted simple dialog alert
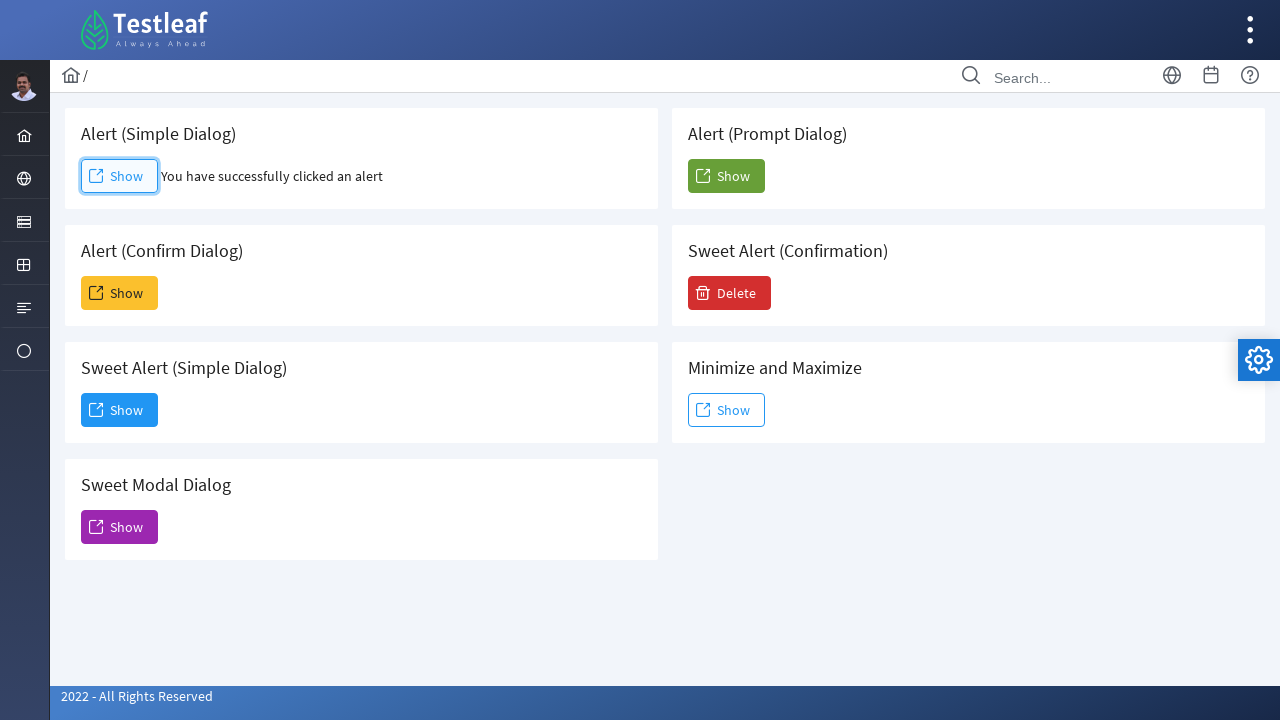

Clicked confirm dialog alert button at (120, 293) on xpath=//*[@id='j_idt88:j_idt93']
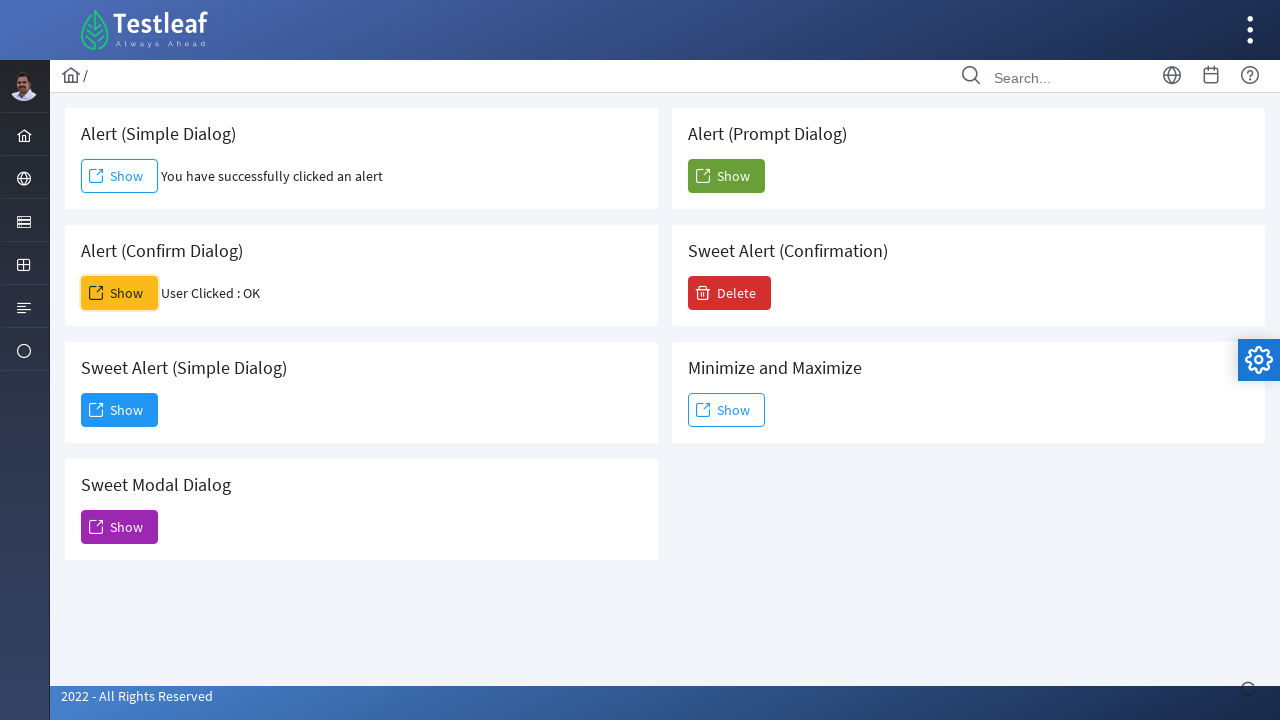

Dismissed confirm dialog alert
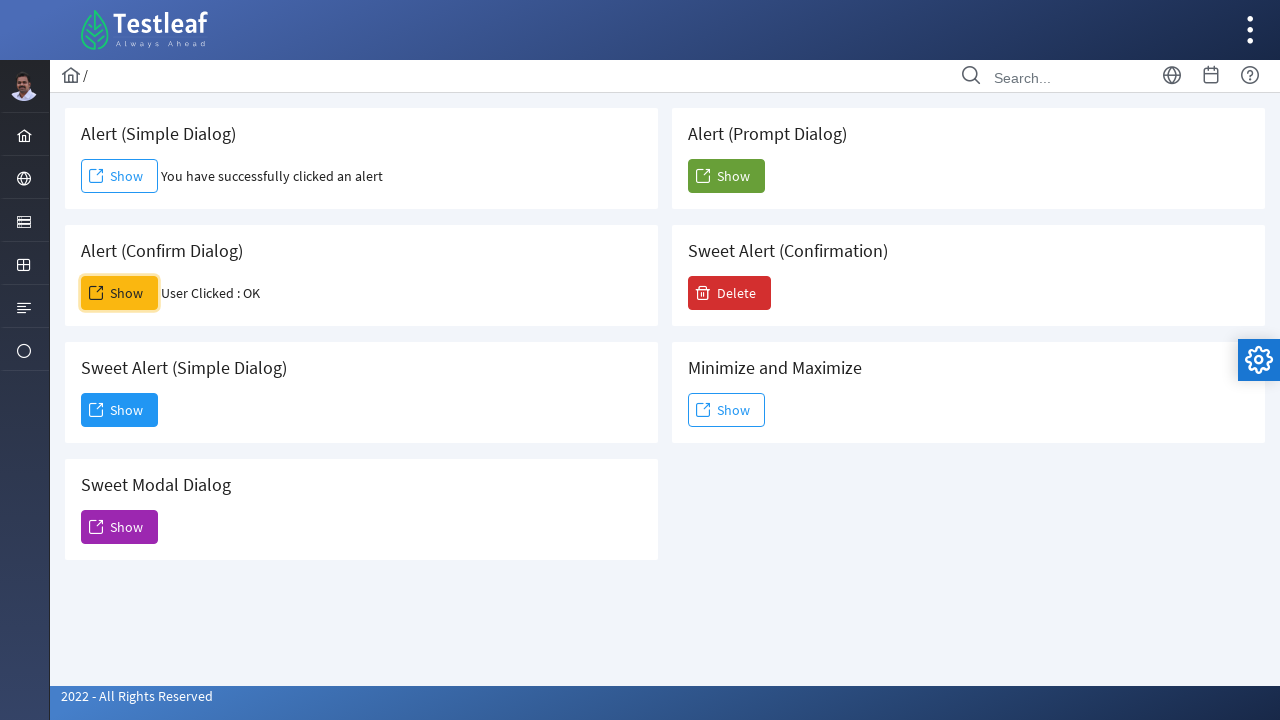

Clicked prompt dialog alert button and accepted with text 'DONE' at (726, 176) on xpath=//*[@id='j_idt88:j_idt104']
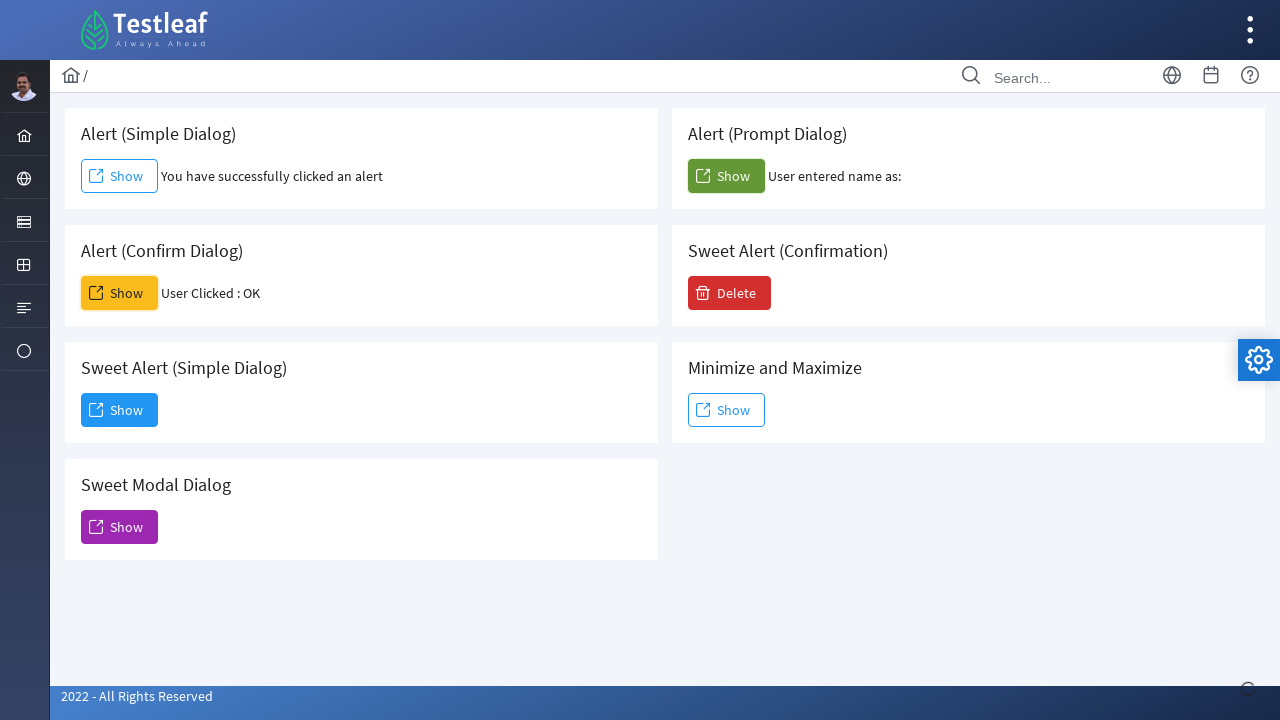

Clicked sweet alert button at (120, 410) on xpath=//*[@id='j_idt88:j_idt95']
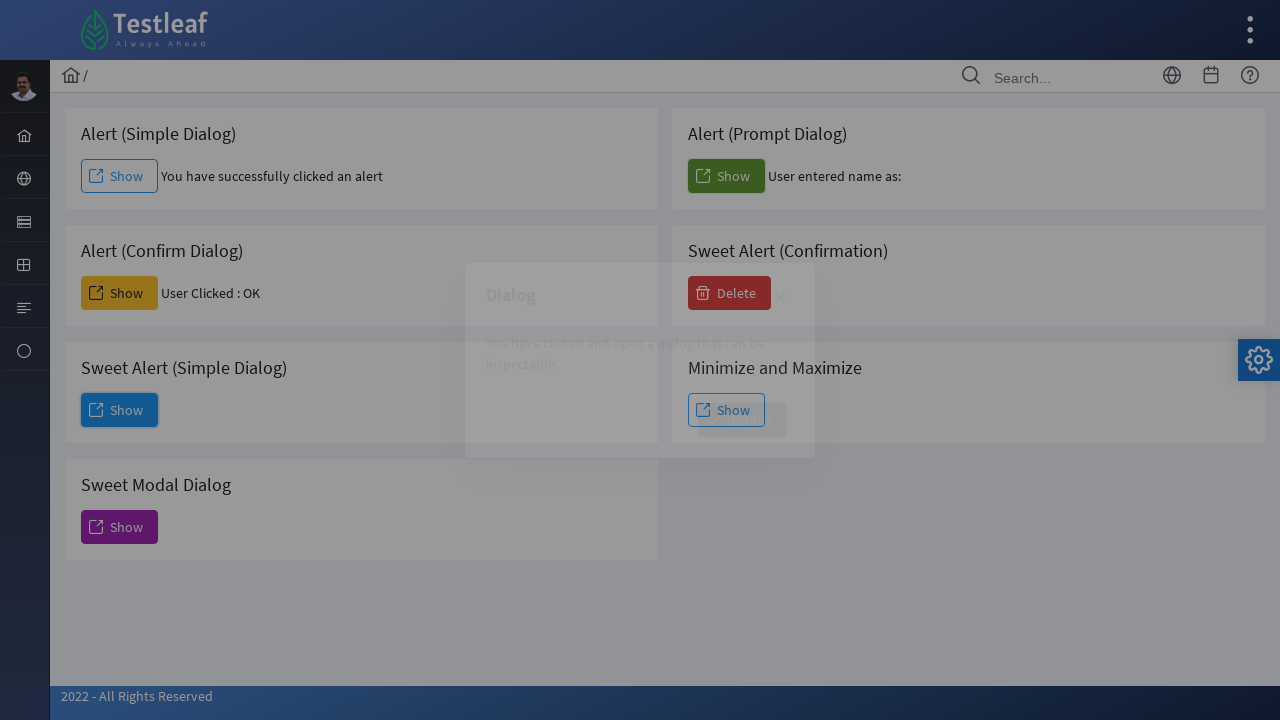

Sweet alert dismiss button became visible
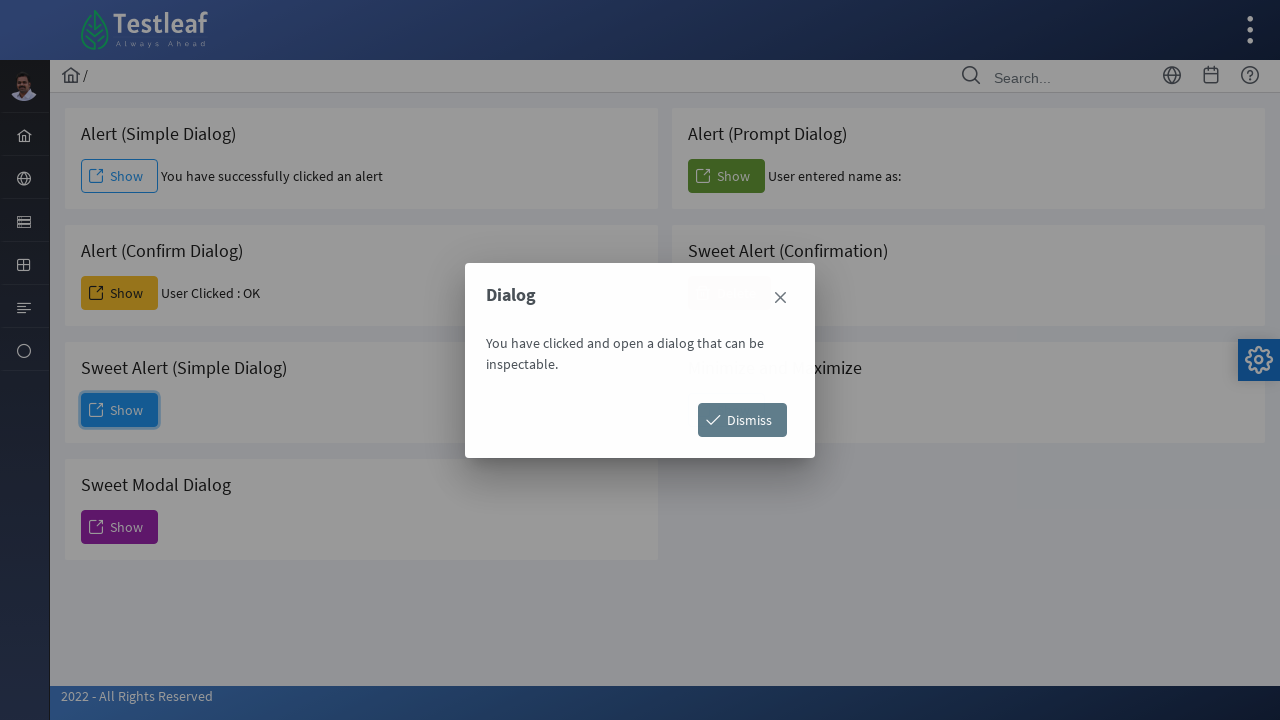

Dismissed sweet alert at (742, 420) on xpath=//*[@id='j_idt88:j_idt98']
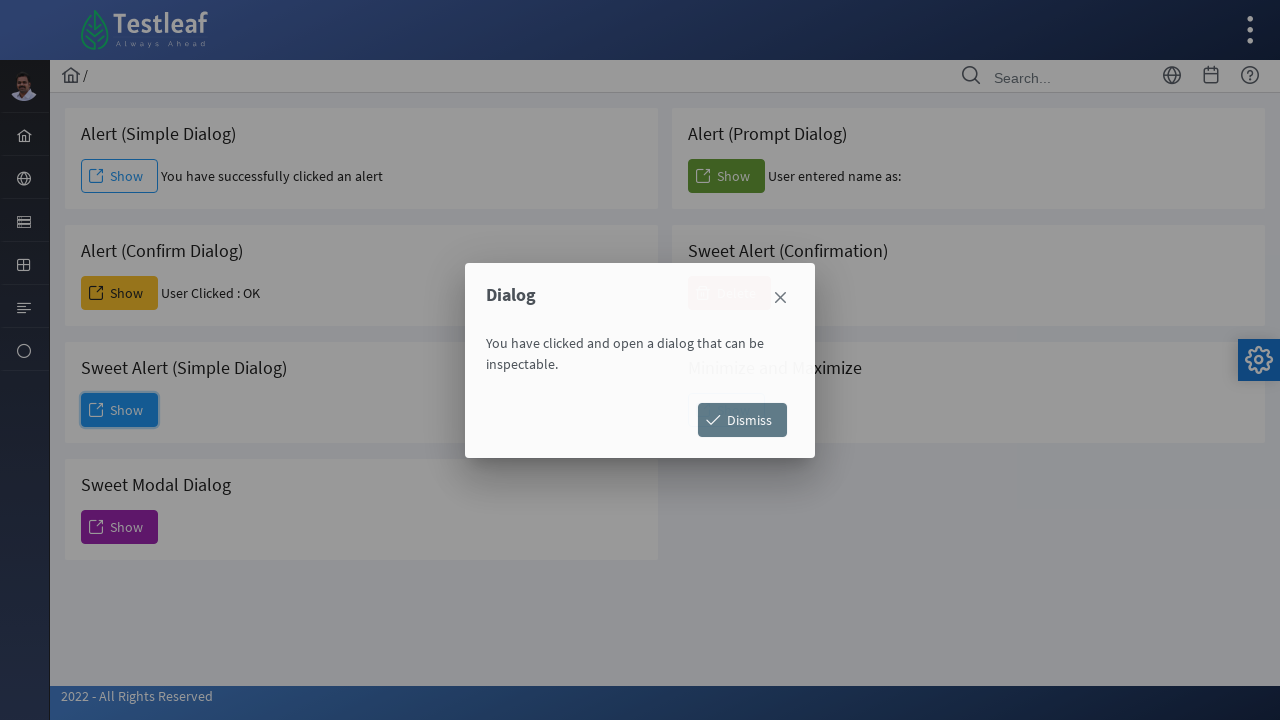

Clicked sweet confirmation alert button at (730, 293) on xpath=//*[@id='j_idt88:j_idt106']
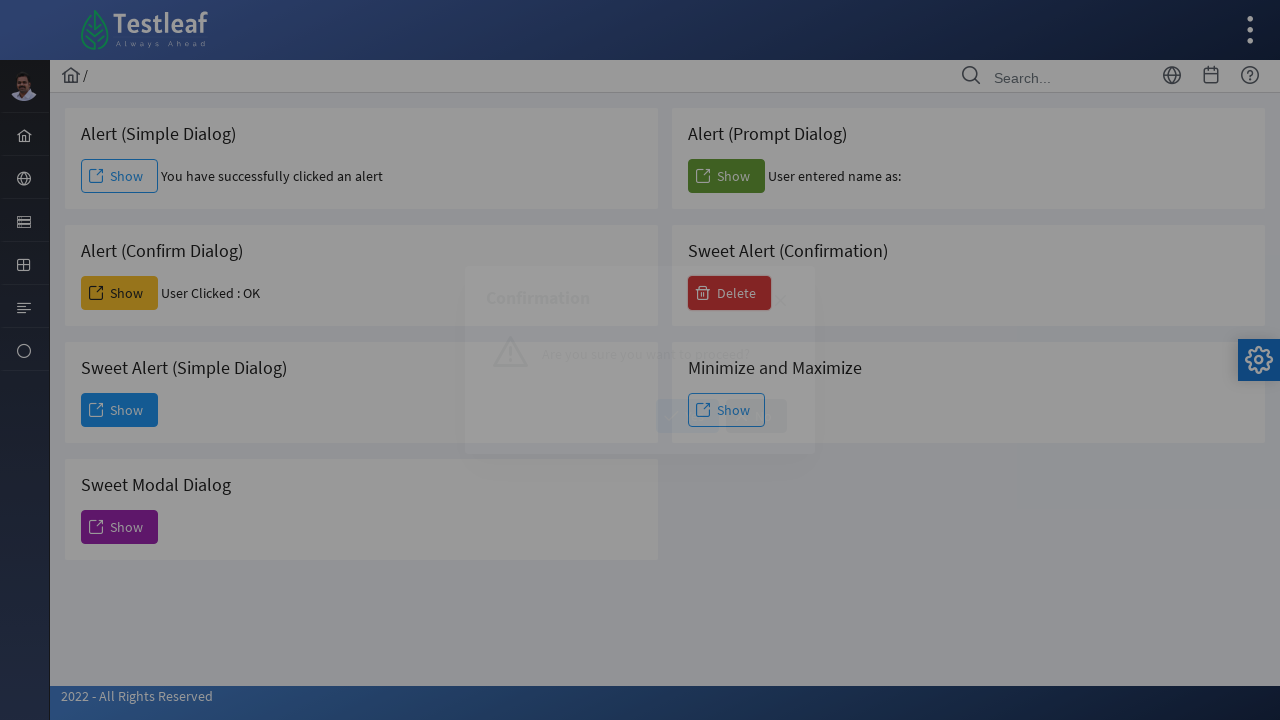

Waited 2 seconds for sweet confirmation alert to appear
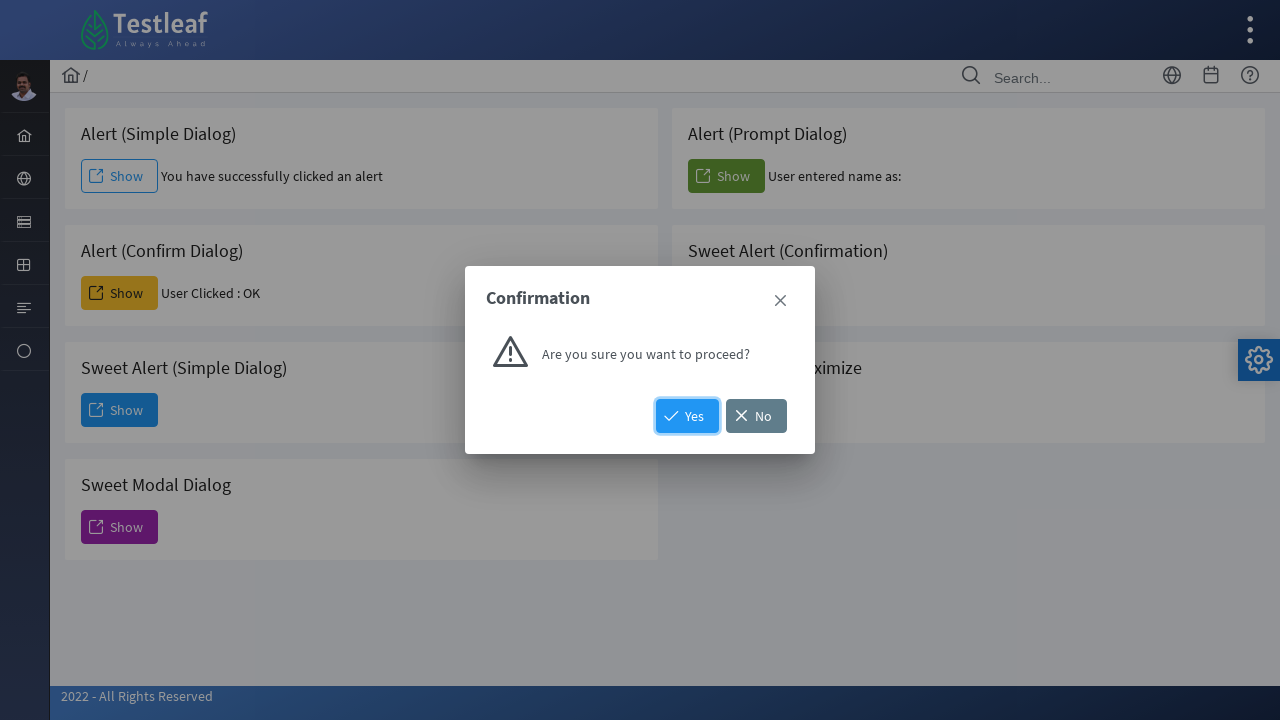

Confirmed sweet confirmation alert at (688, 416) on xpath=//*[@id='j_idt88:j_idt108']
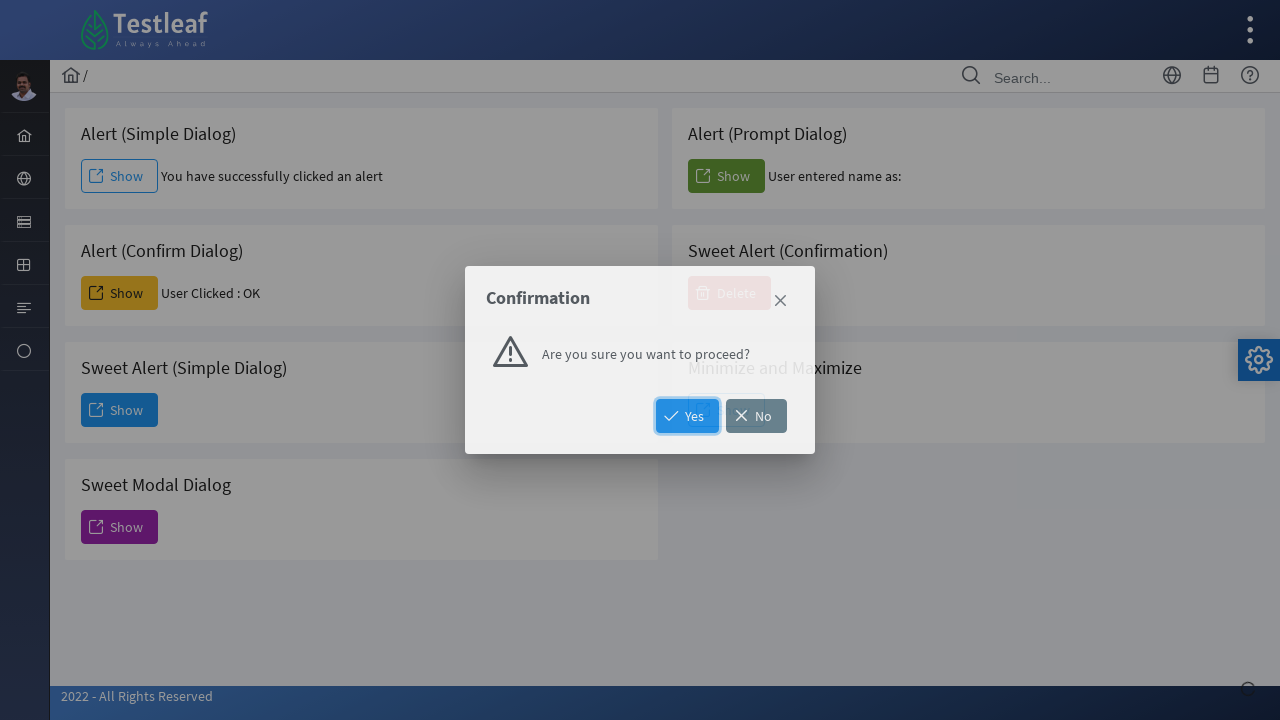

Clicked sweet modal alert button at (120, 527) on xpath=//*[@id='j_idt88:j_idt100']
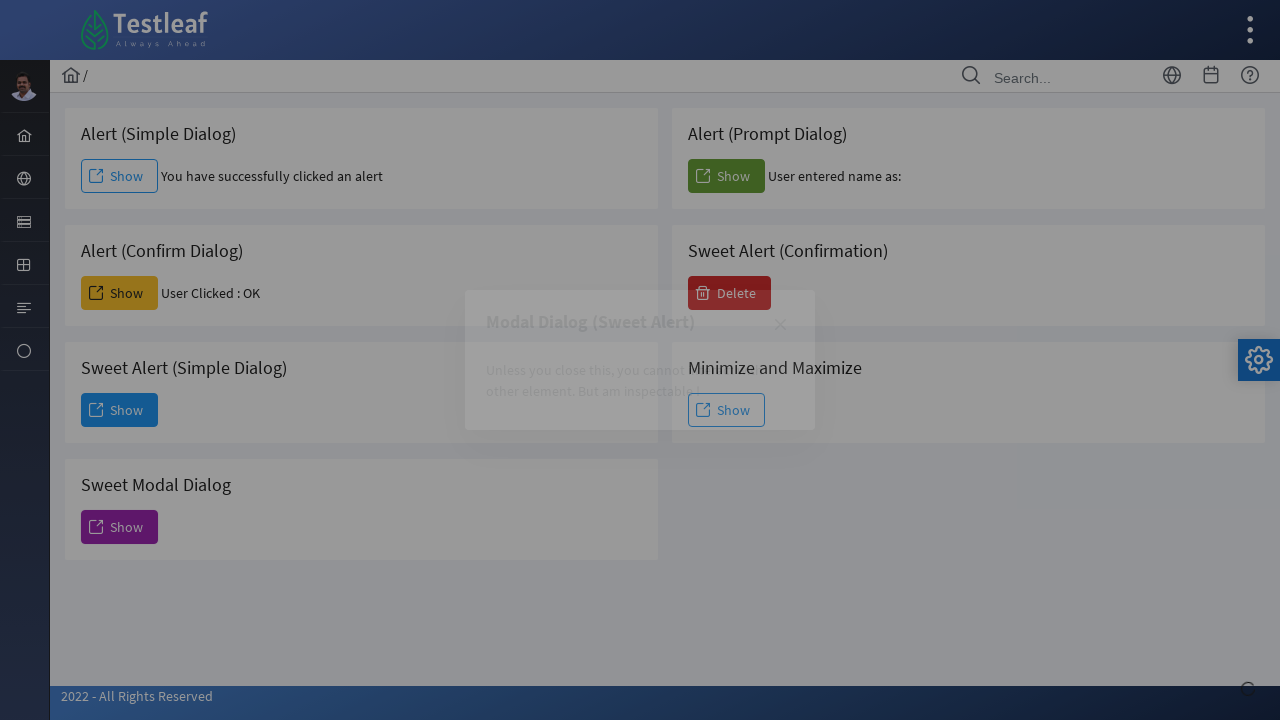

Waited 2 seconds for sweet modal alert to appear
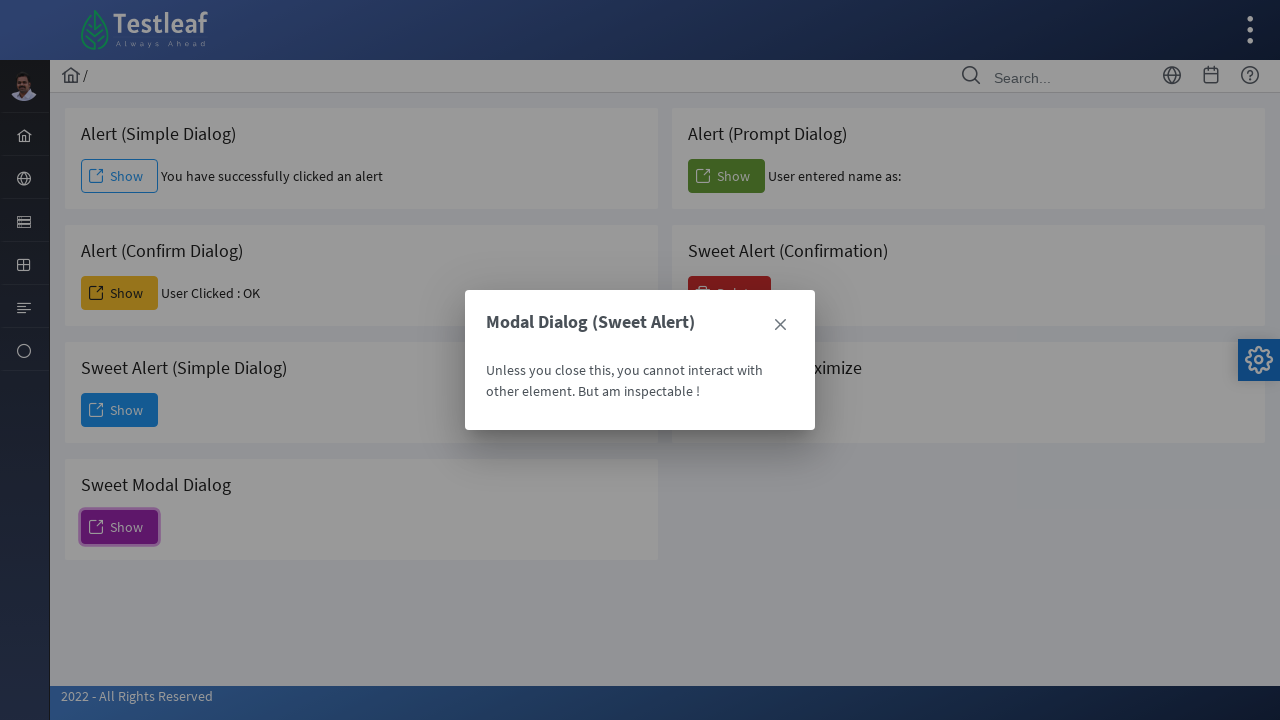

Closed sweet modal alert at (780, 325) on (//*[@id='j_idt88:j_idt101'])//div//a[contains(@aria-label,'Close')]
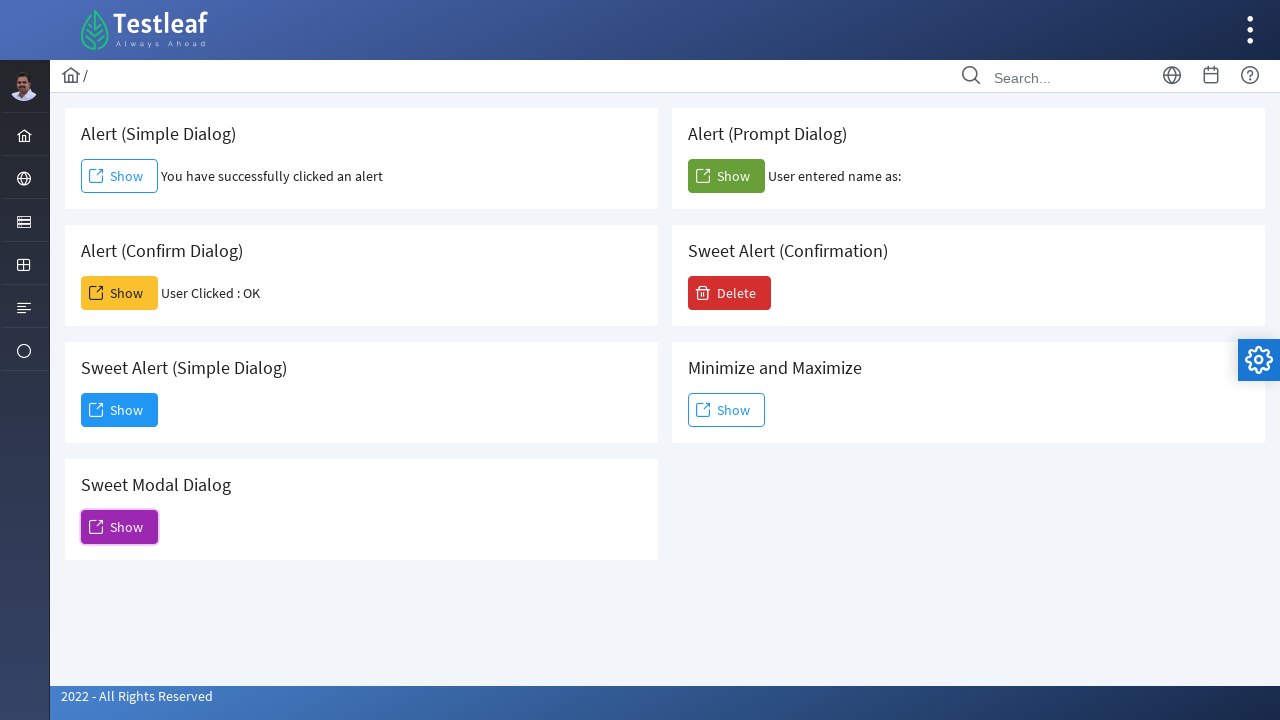

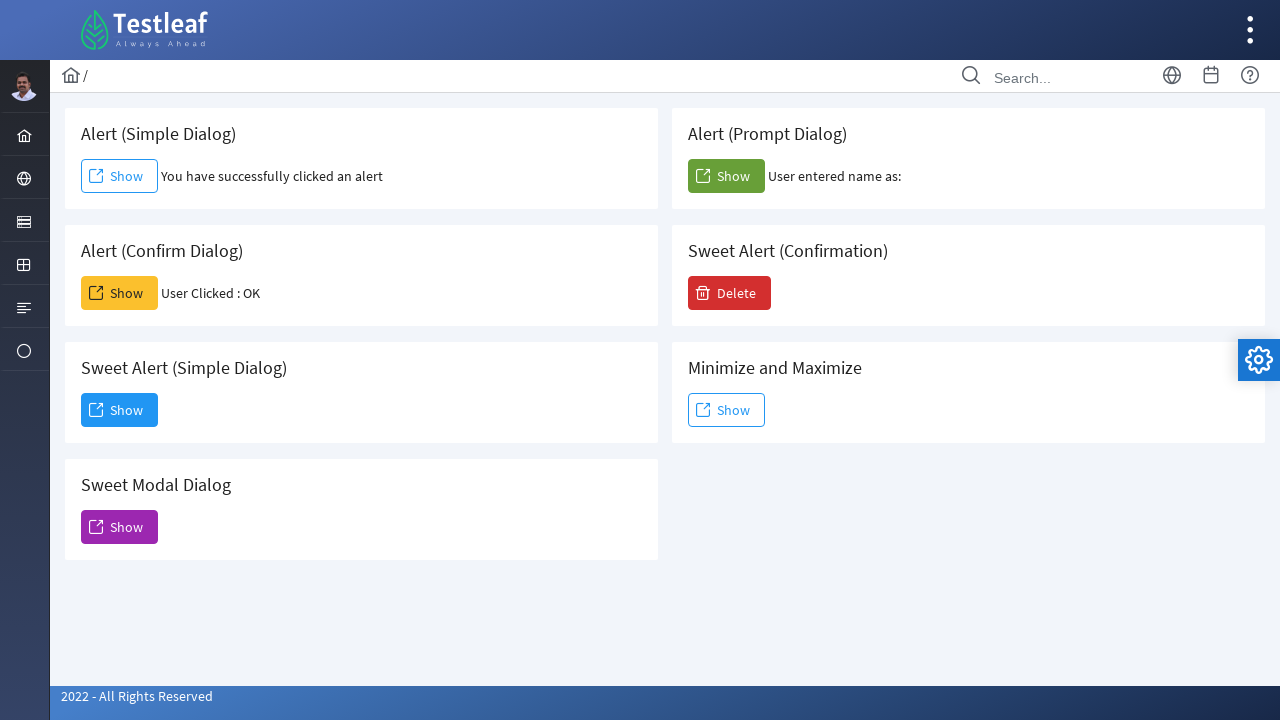